Tests a loading images page by waiting for a spinner to disappear and then verifying that images have loaded by checking the third image's src attribute

Starting URL: https://bonigarcia.dev/selenium-webdriver-java/loading-images.html

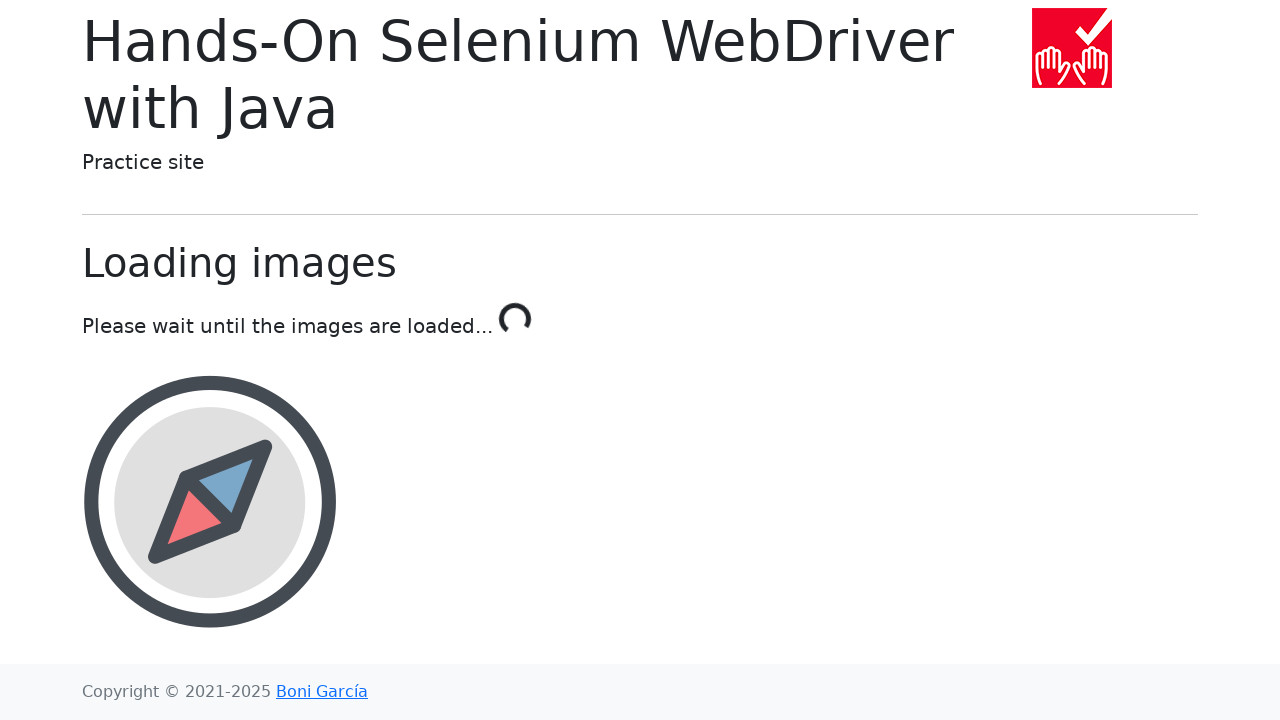

Waited for loading spinner to disappear
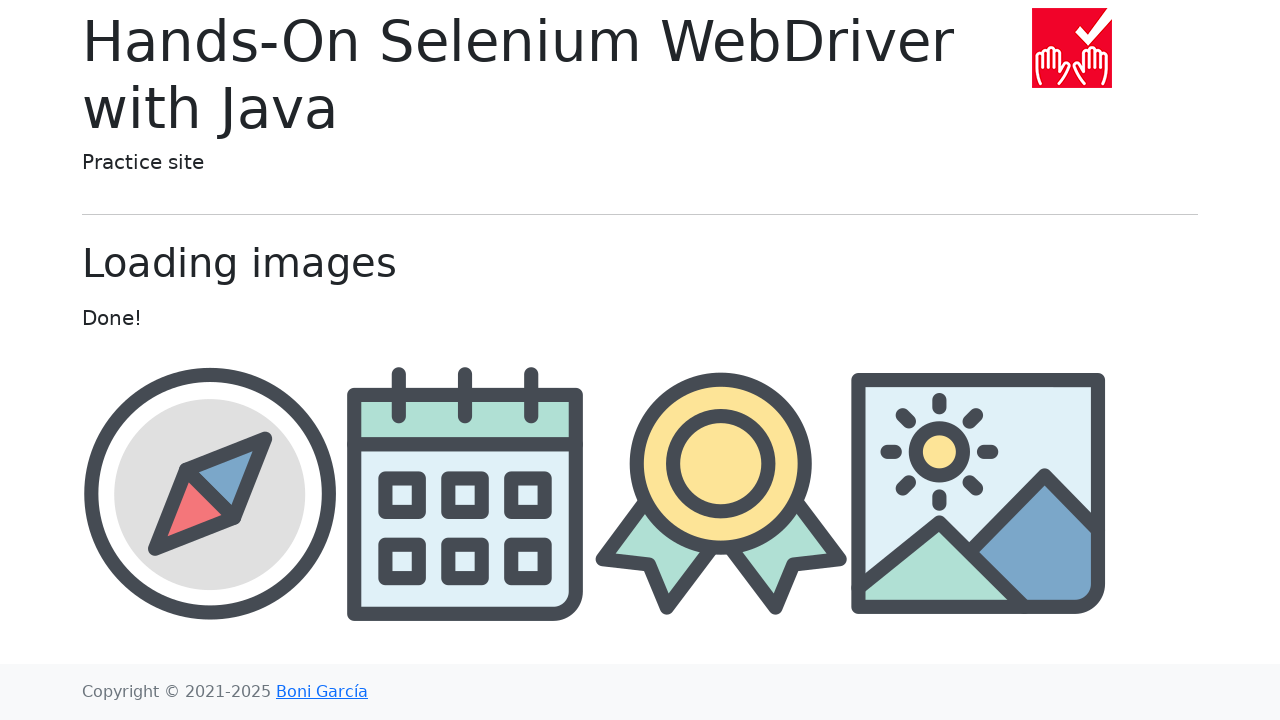

Waited for third image to load
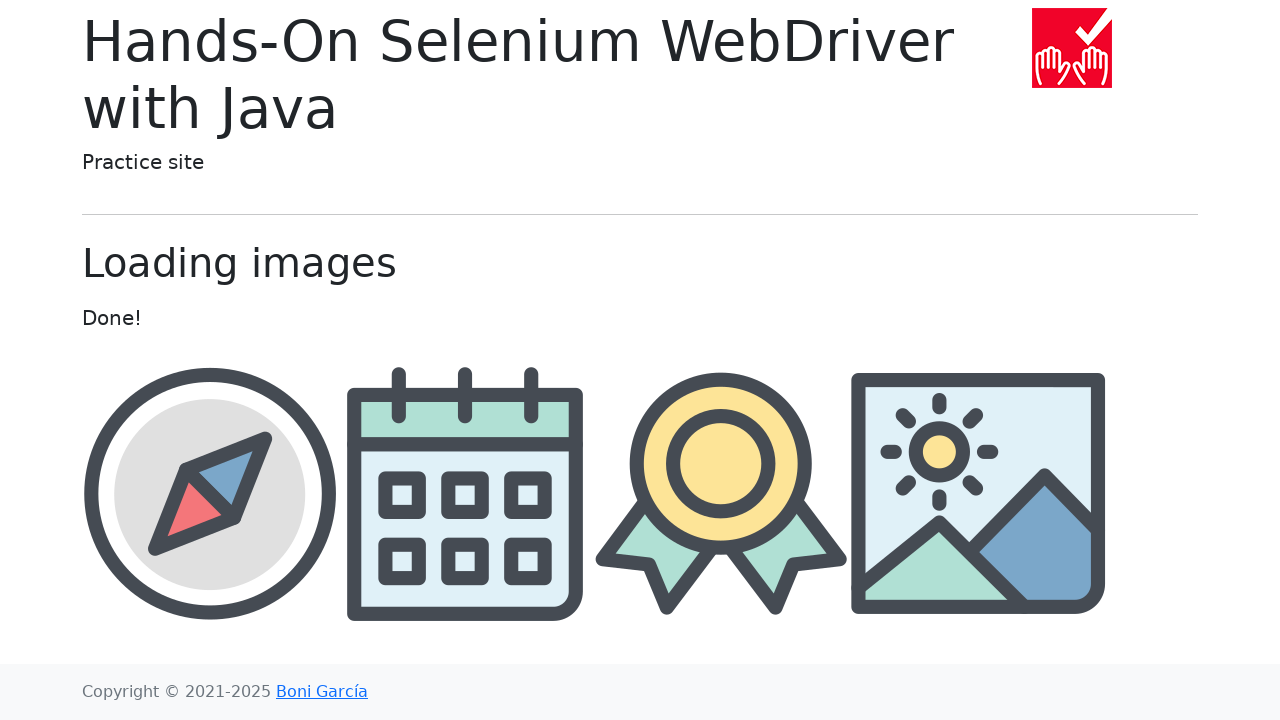

Verified image container with loaded images is present
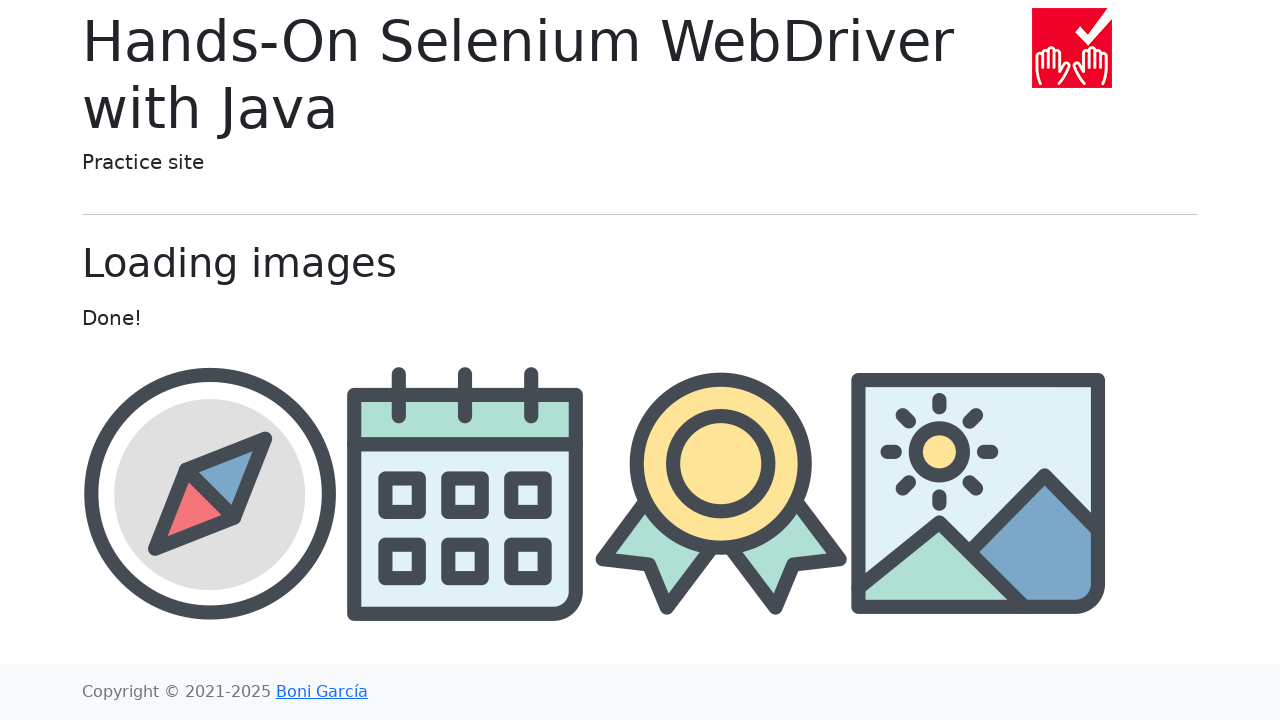

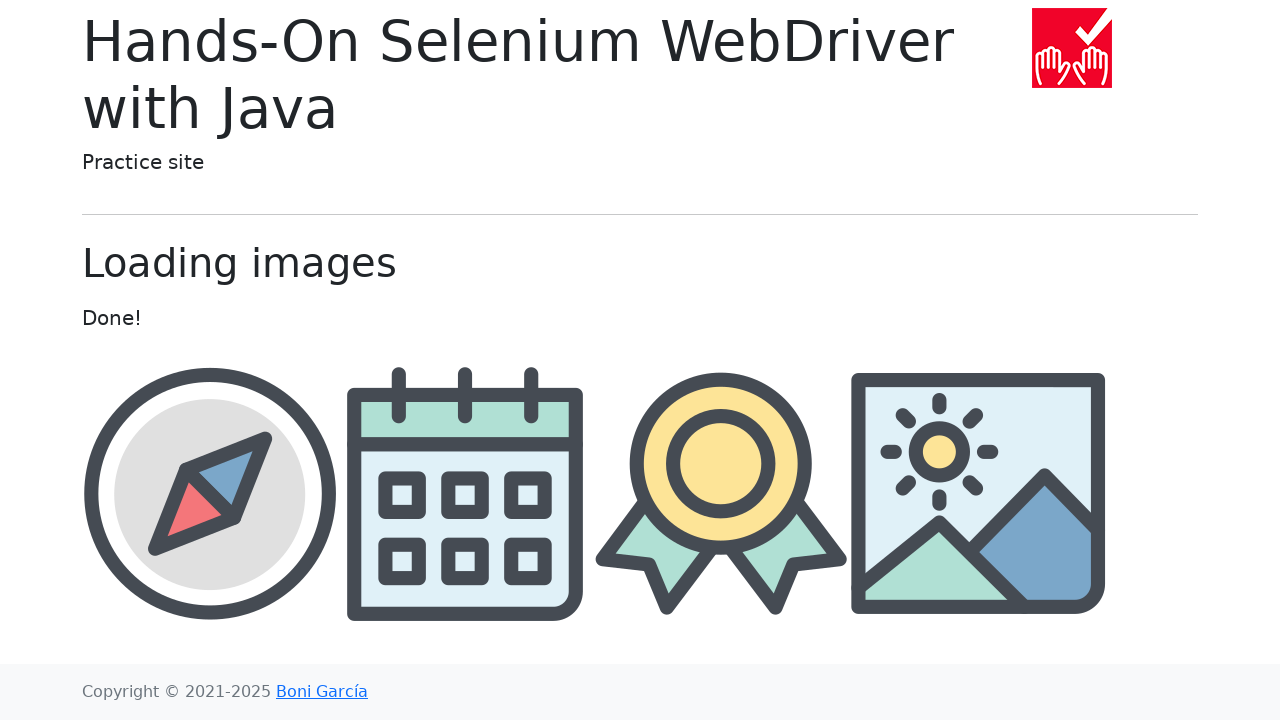